Tests dropdown selection functionality by selecting options using different methods: by visible text, by value, and by index from a fruits dropdown menu

Starting URL: https://letcode.in/dropdowns

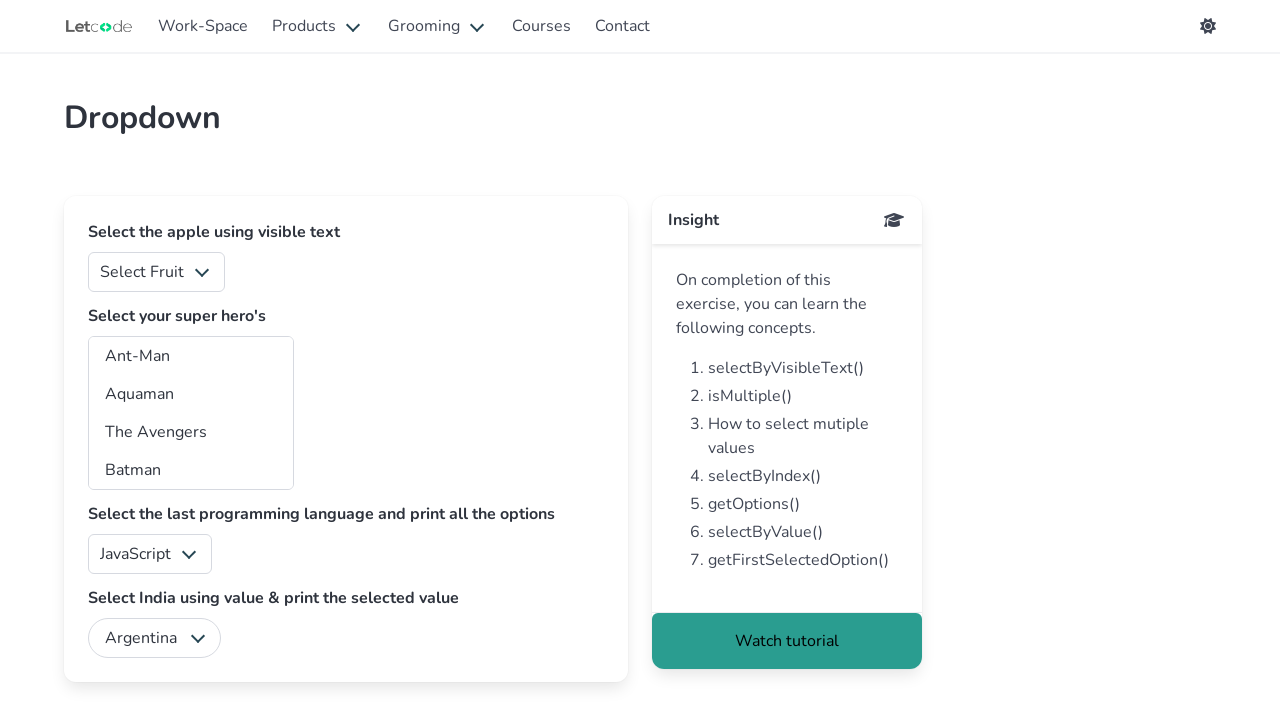

Selected 'Orange' from fruits dropdown by visible text on select#fruits
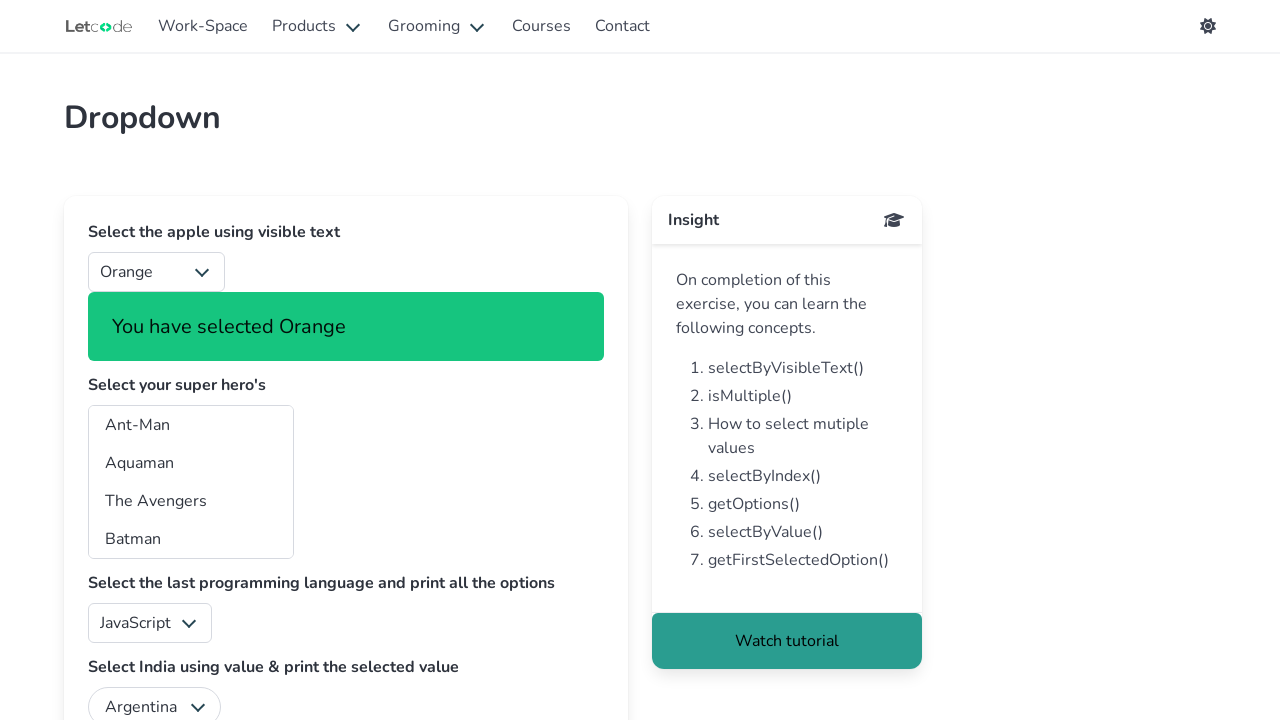

Selected option with value '3' from fruits dropdown on select#fruits
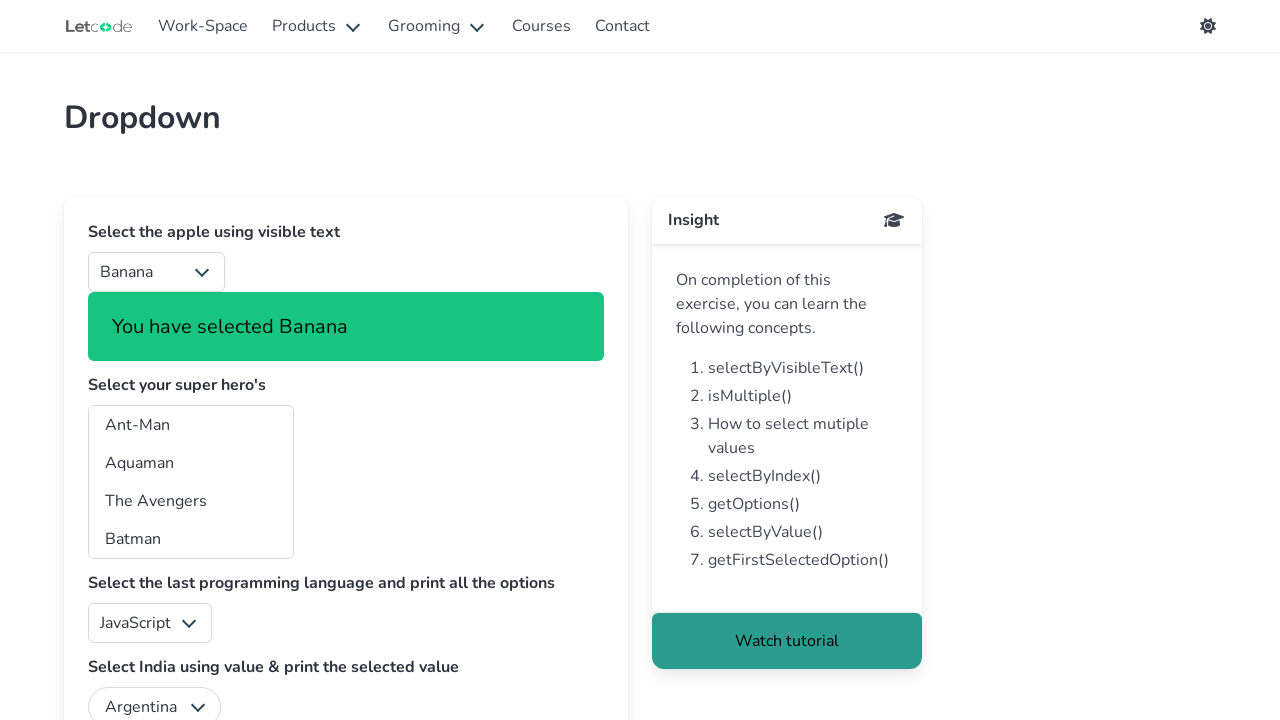

Selected option at index 2 from fruits dropdown on select#fruits
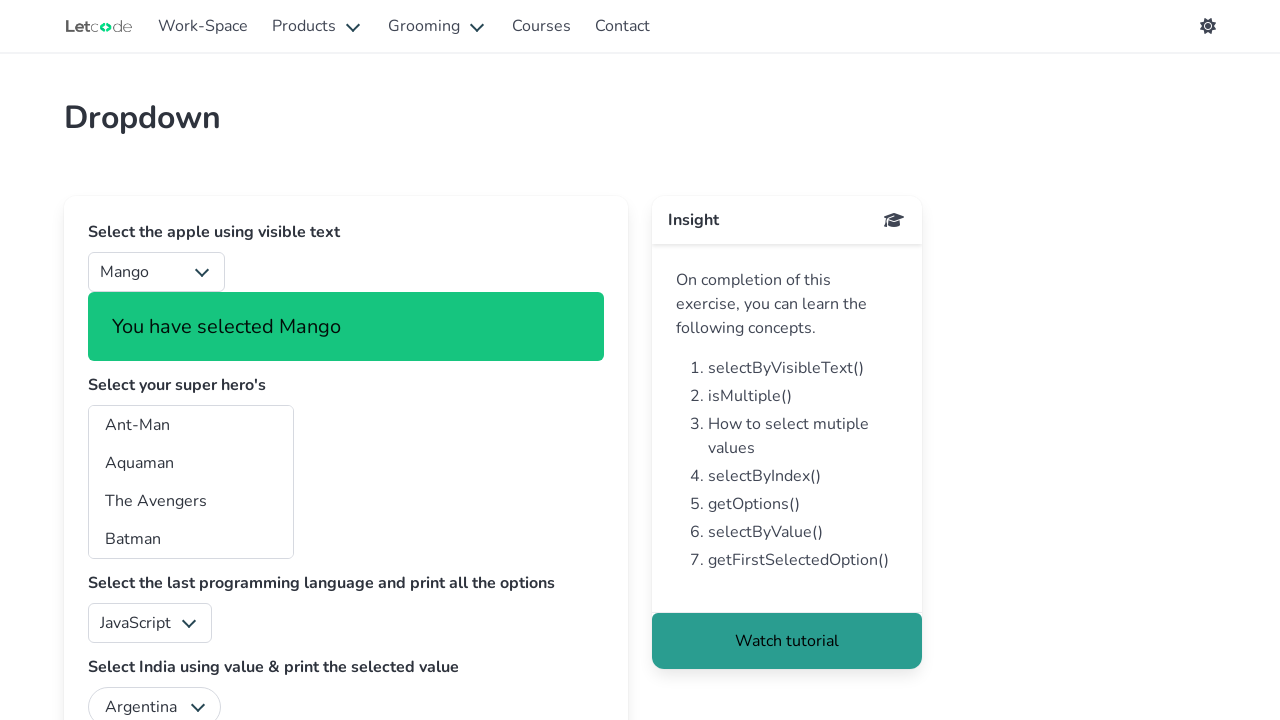

Waited 1000ms to verify selection is complete
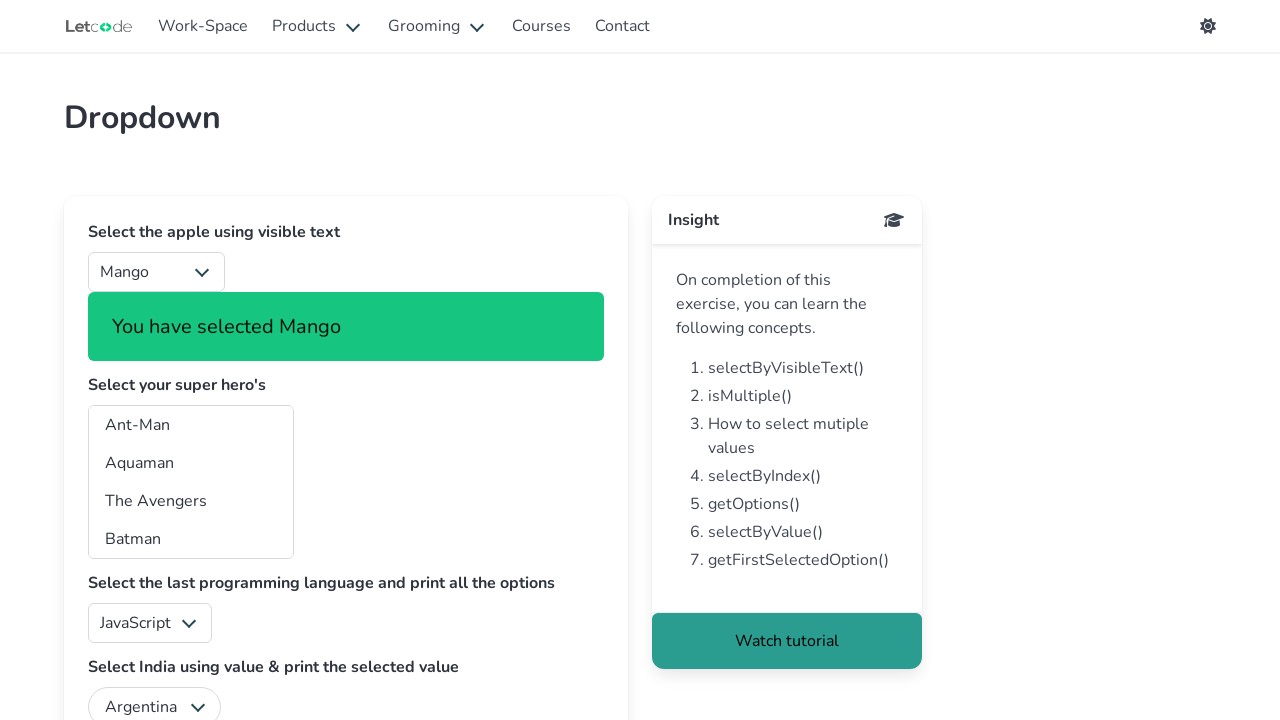

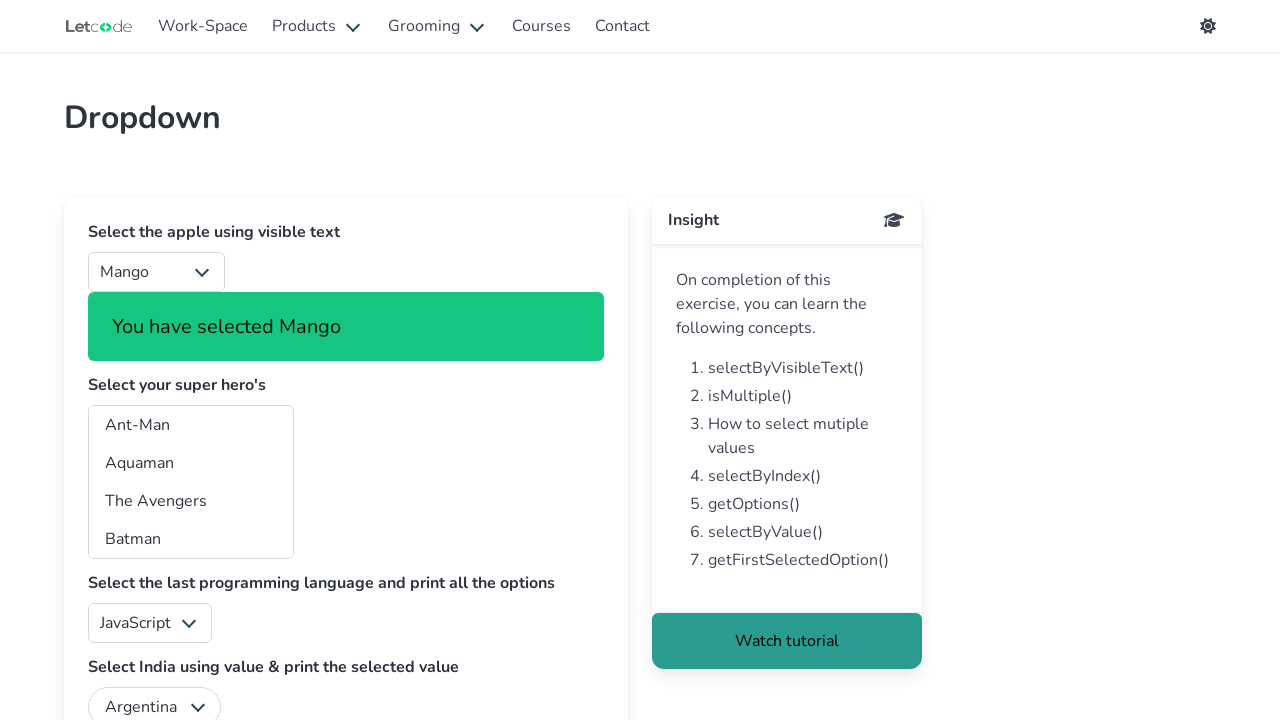